Tests scrolling within a web element by selecting a dropdown value to show 30 entries and then scrolling within a data grid viewport

Starting URL: http://demo.automationtesting.in/WebTable.html

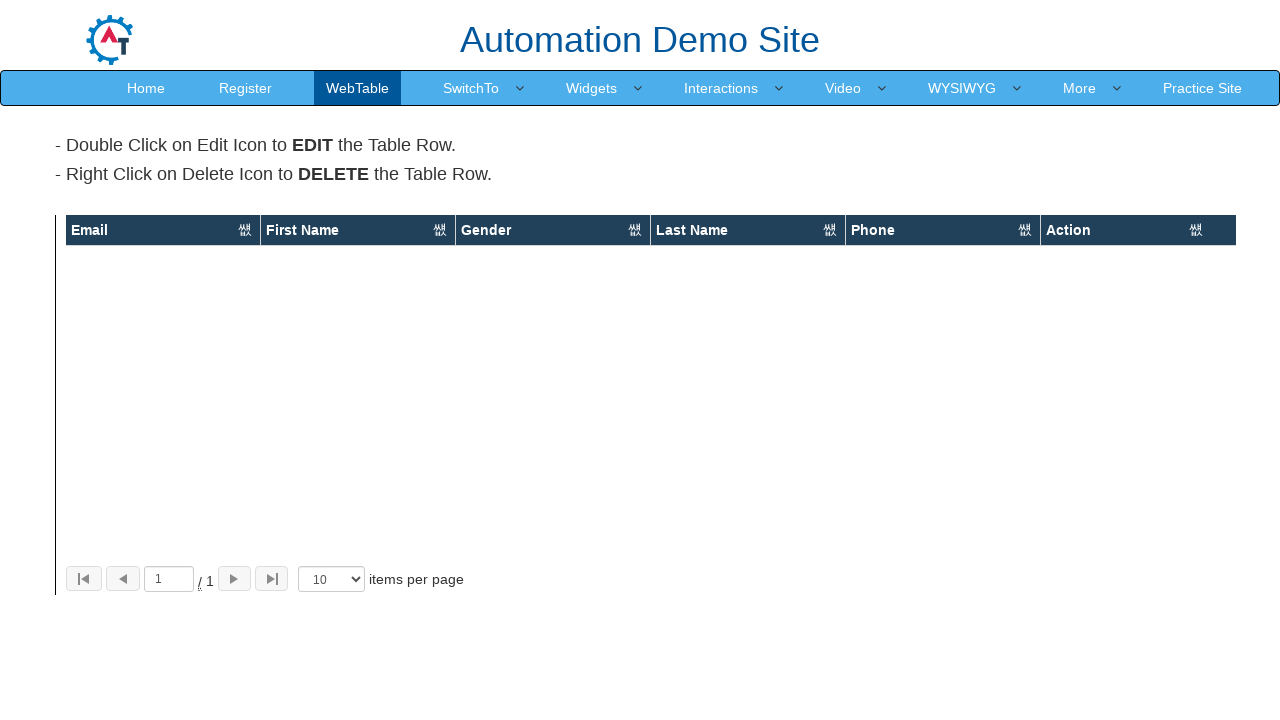

Located the entries dropdown selector
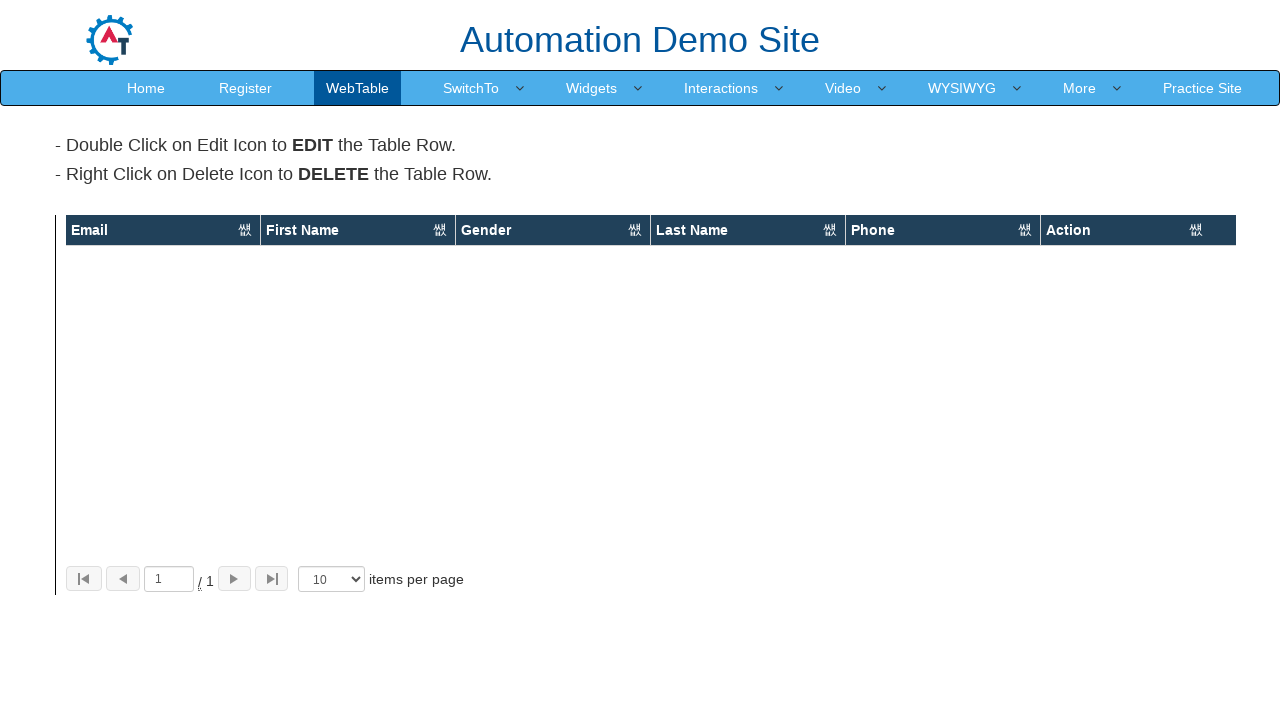

Selected '30' from the dropdown to show 30 entries on xpath=/html/body/section/div[1]/div/div[3]/div[2]/div[1]/div[2]/select
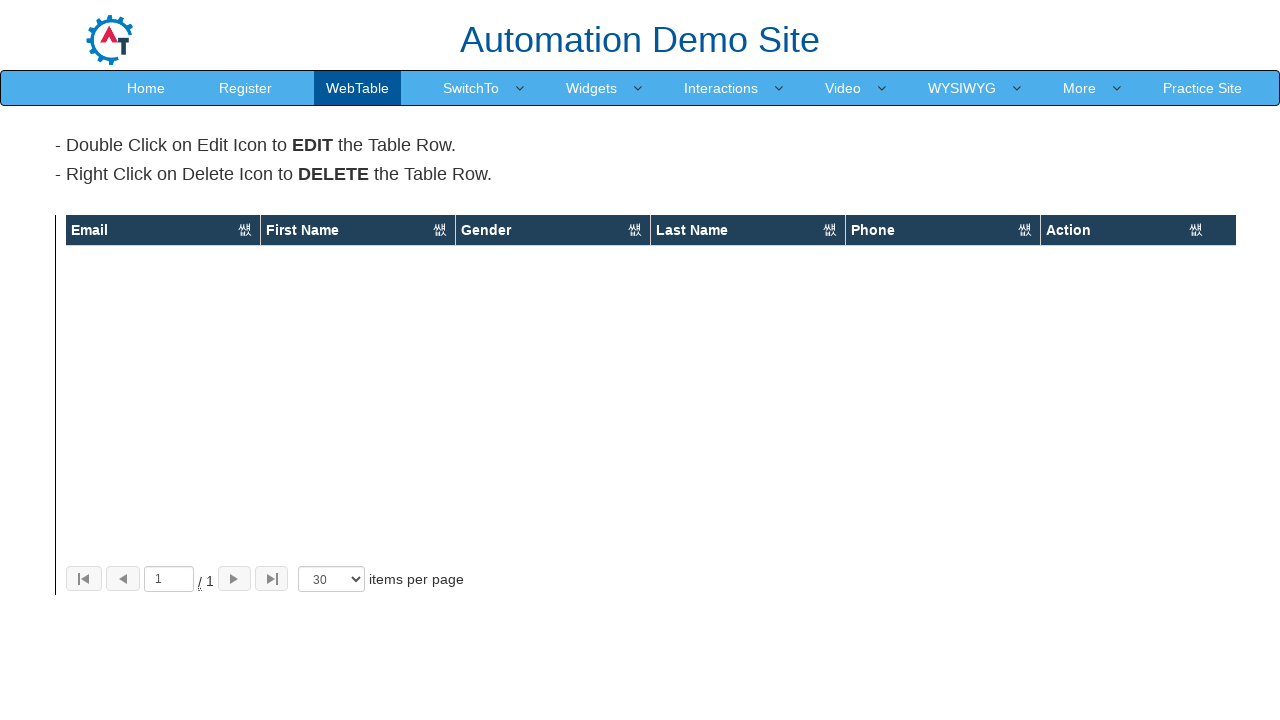

Waited 2 seconds for the table to update with 30 entries
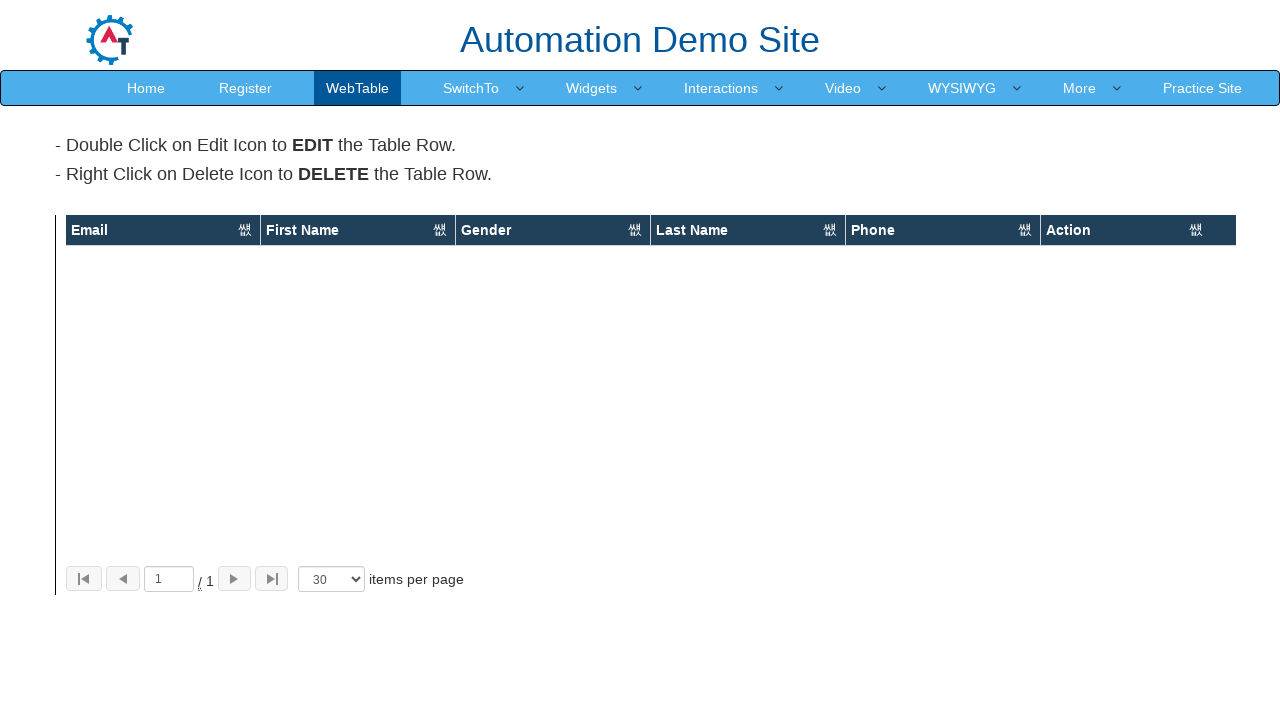

Scrolled within the data grid viewport by 500 pixels
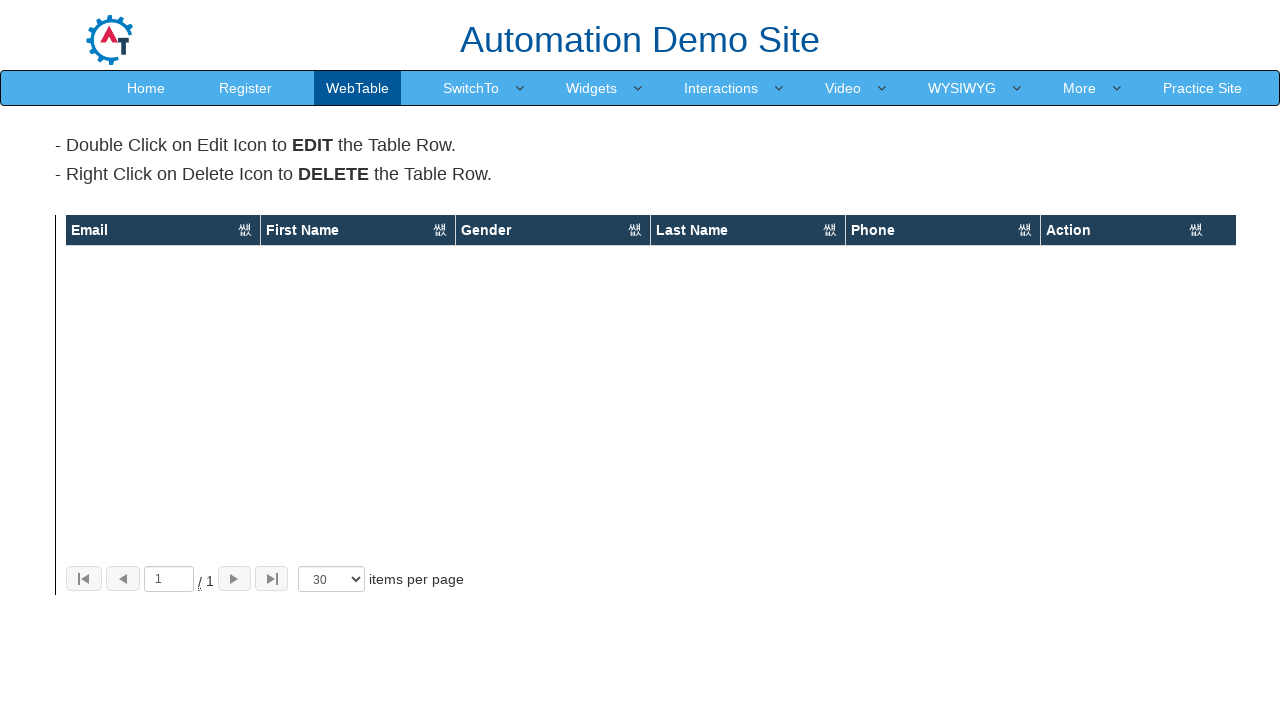

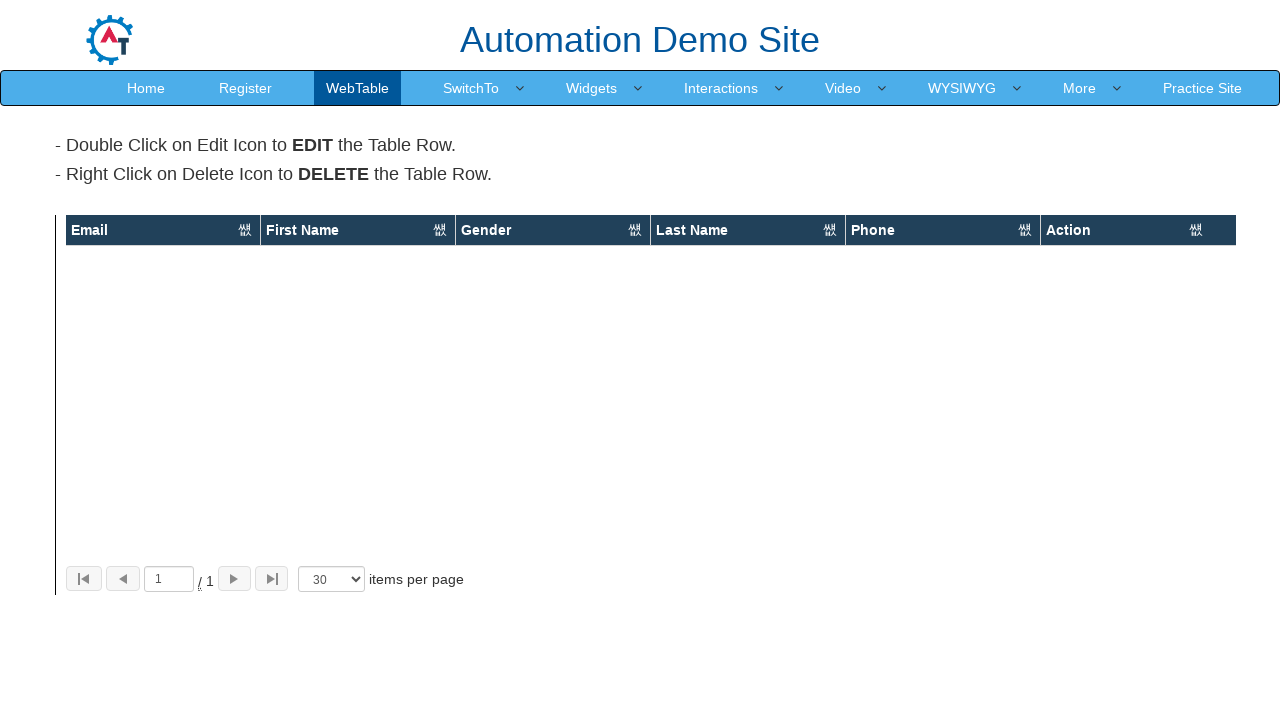